Tests the Tailwind CSS cheat sheet page by clicking the "EXPAND ALL" button to expand all sections and verifying that container elements with categories are displayed.

Starting URL: https://nerdcave.com/tailwind-cheat-sheet

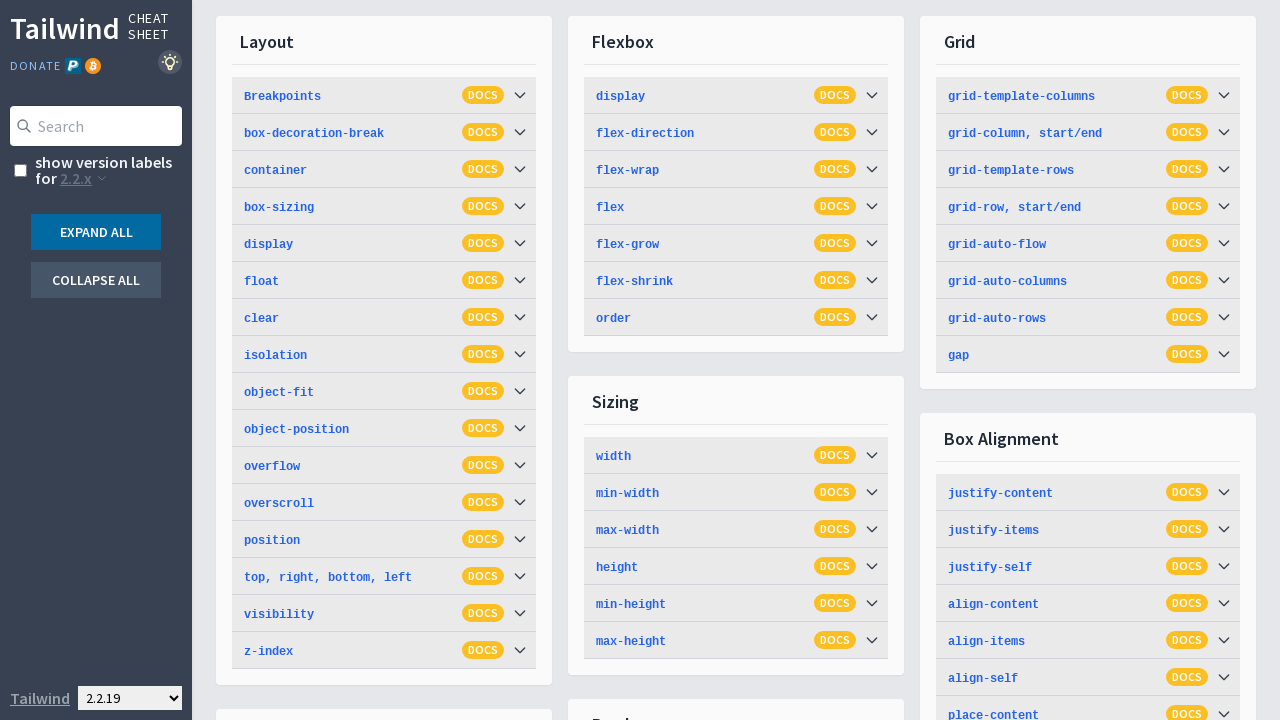

Waited for button elements to load on Tailwind cheat sheet page
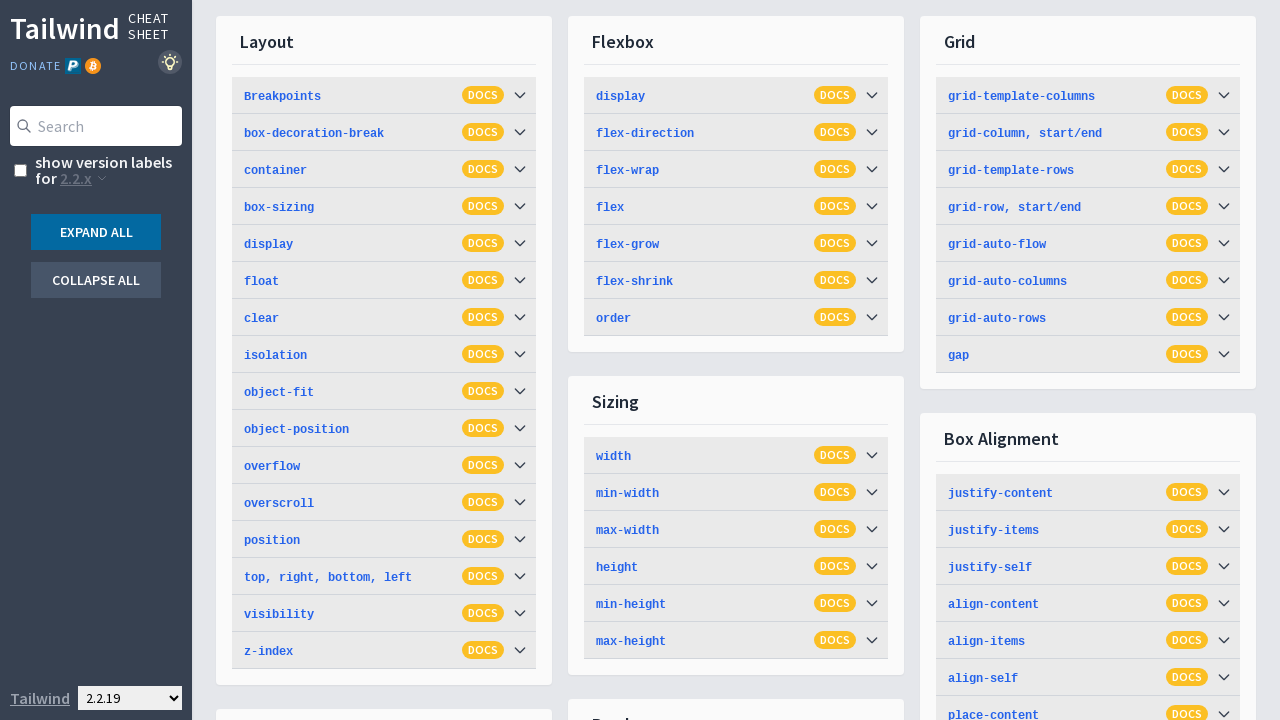

Clicked the EXPAND ALL button at (96, 232) on button:has-text('EXPAND ALL')
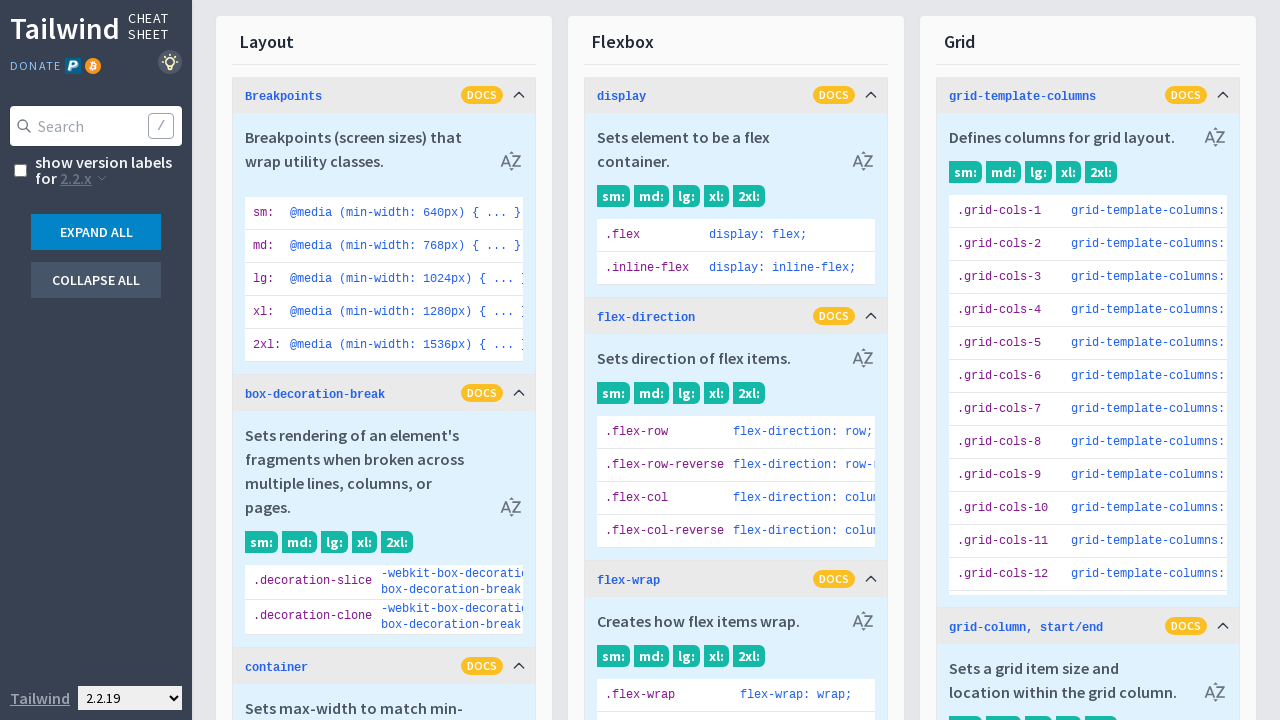

Waited for container elements with headers to become visible
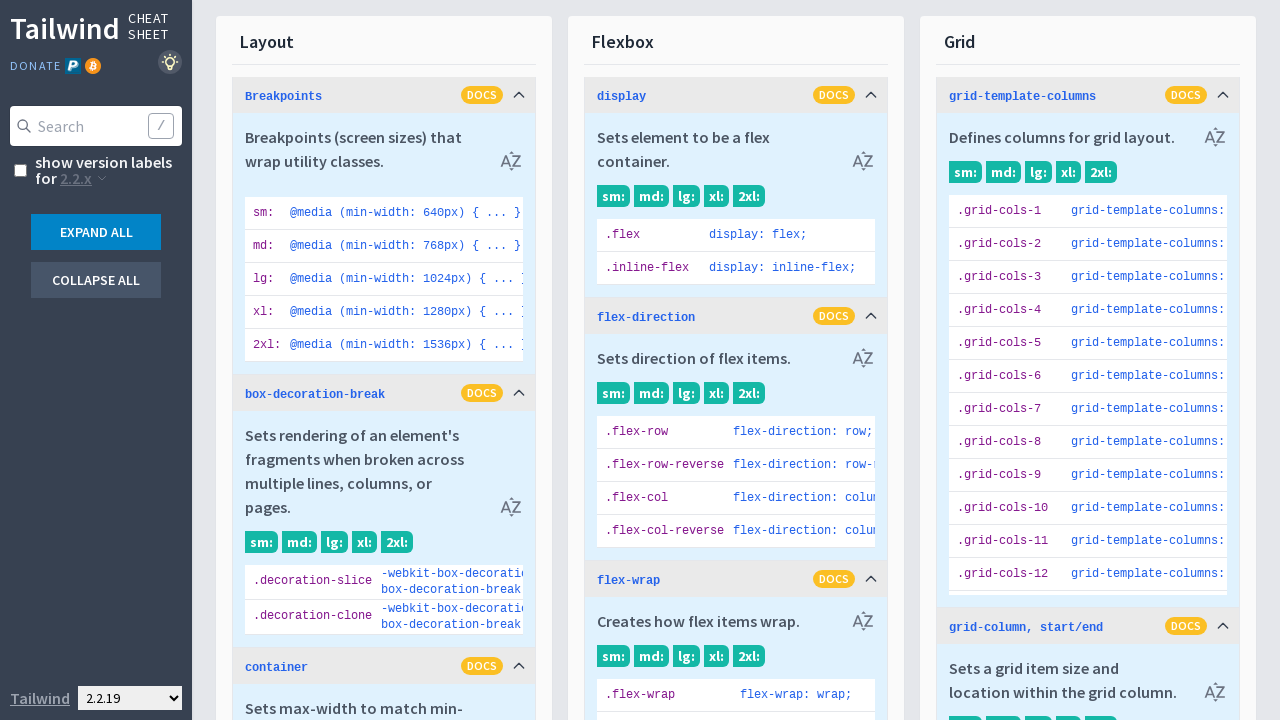

Verified that category headers (h2 elements) are visible in expanded sections
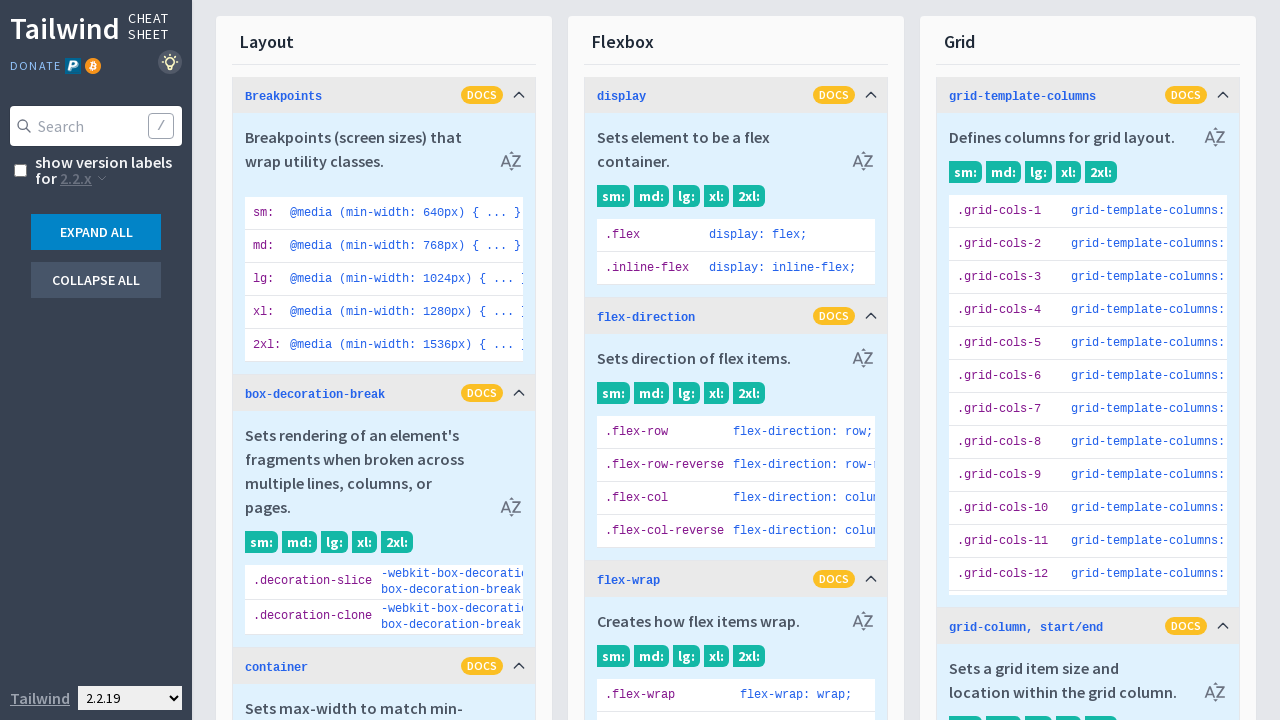

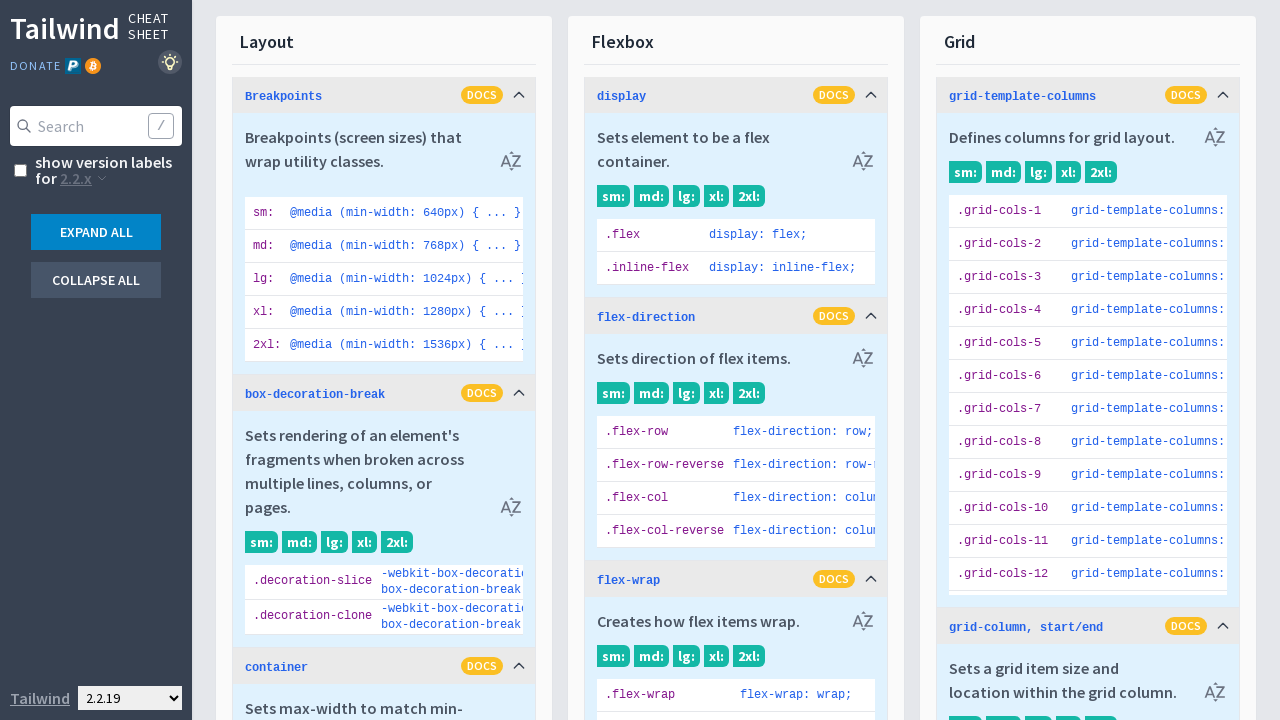